Tests the TodoMVC demo application by clicking on the input placeholder, filling in a todo item text, and then clicking elsewhere on the page.

Starting URL: https://demo.playwright.dev/todomvc/#/

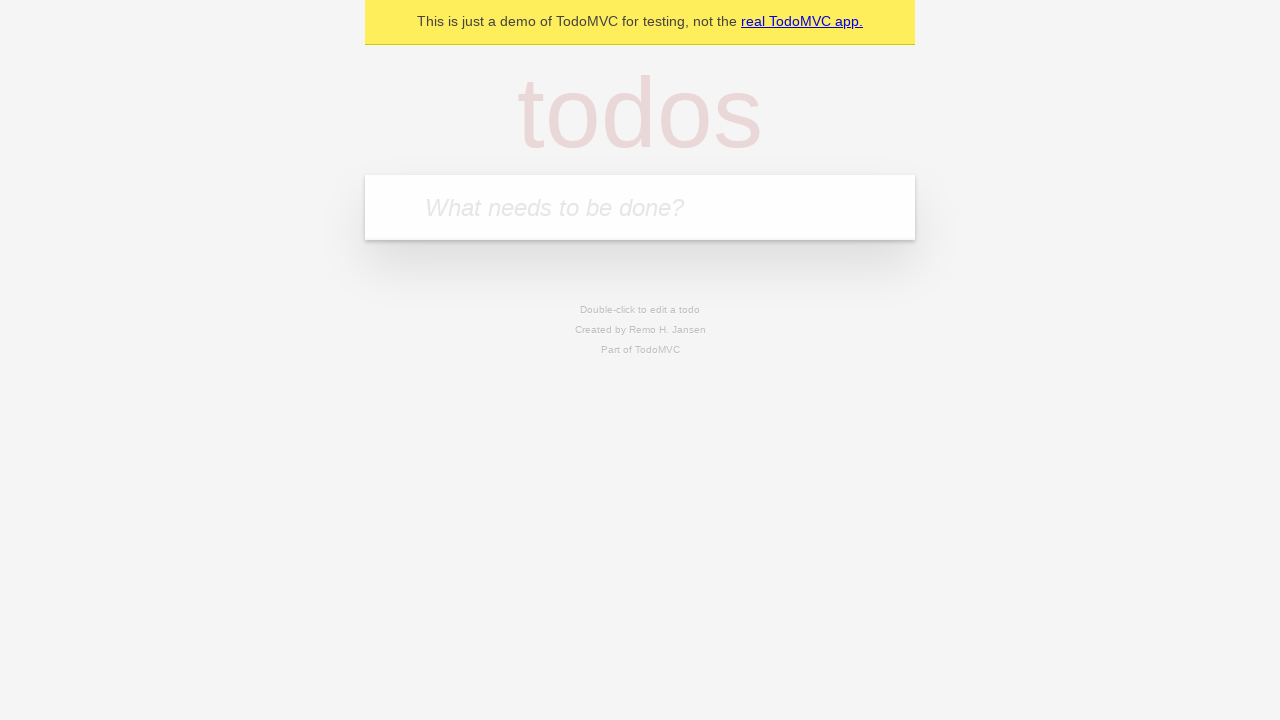

Clicked on the todo input field with placeholder 'What needs to be done?' at (640, 207) on internal:attr=[placeholder="What needs to be done?"i]
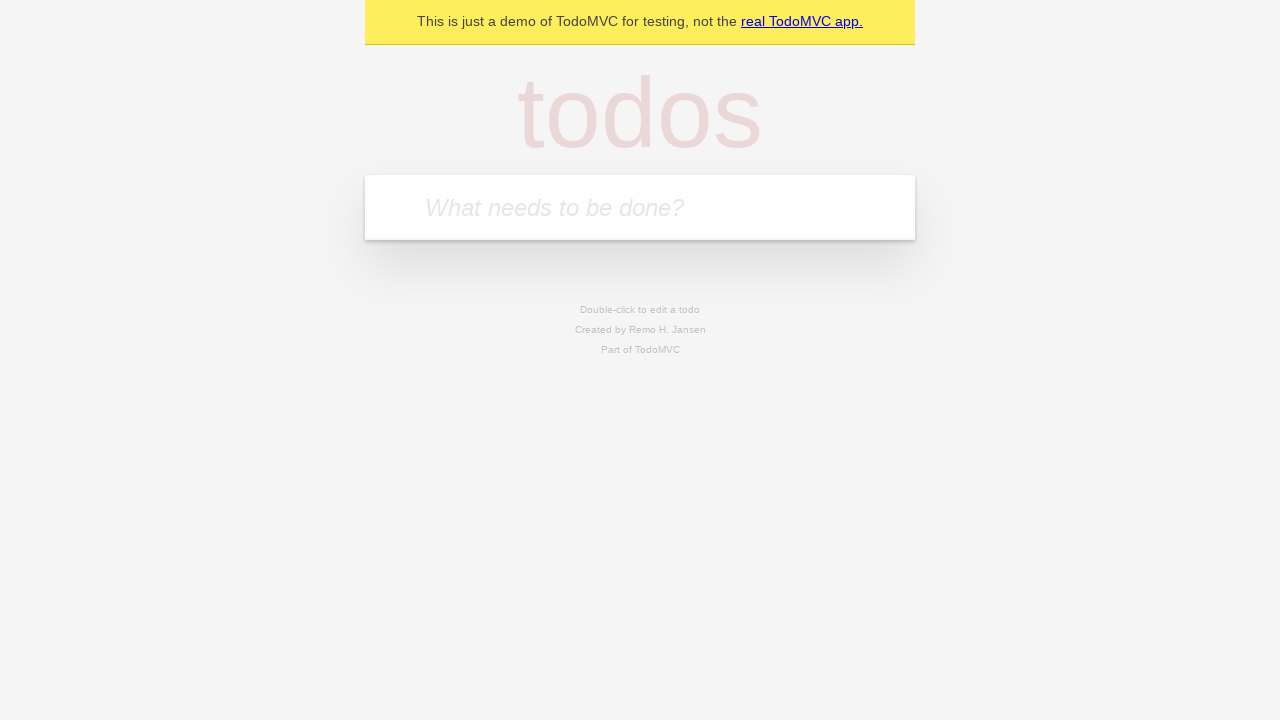

Filled todo input field with 'aaaabbbbccc' on internal:attr=[placeholder="What needs to be done?"i]
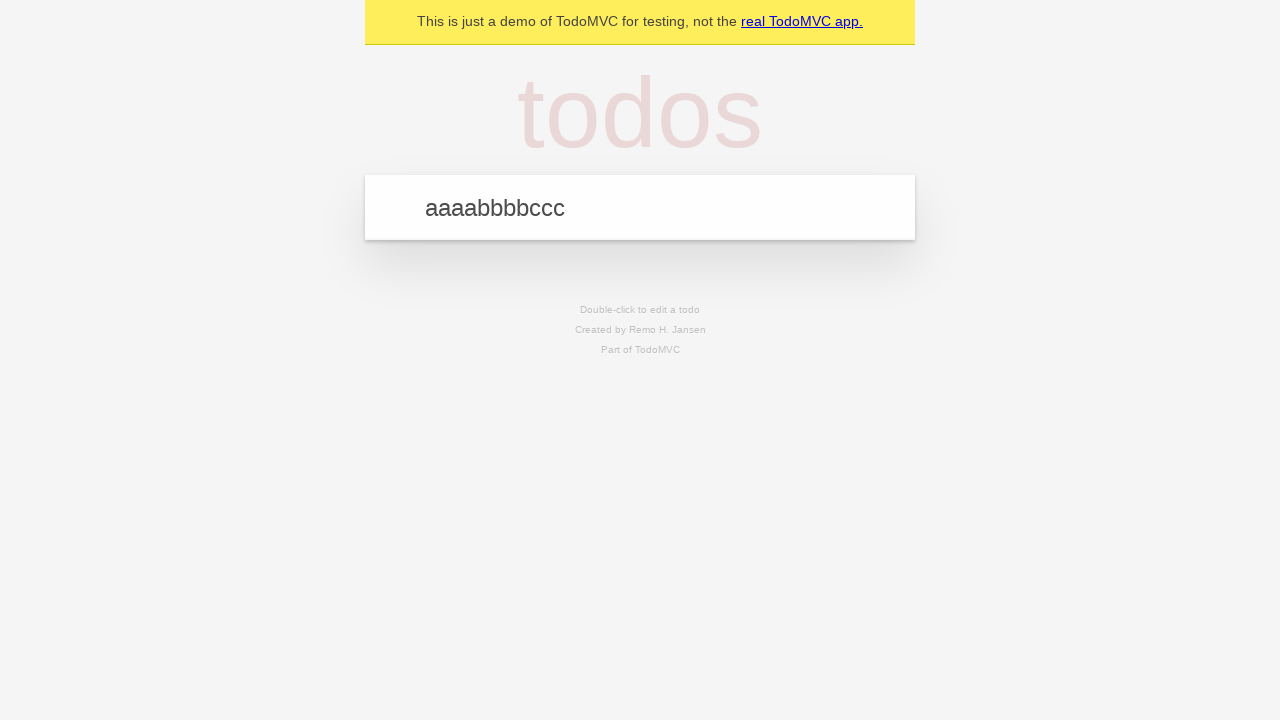

Clicked on footer text 'Part of TodoMVC' at (640, 350) on internal:text="Part of TodoMVC"i
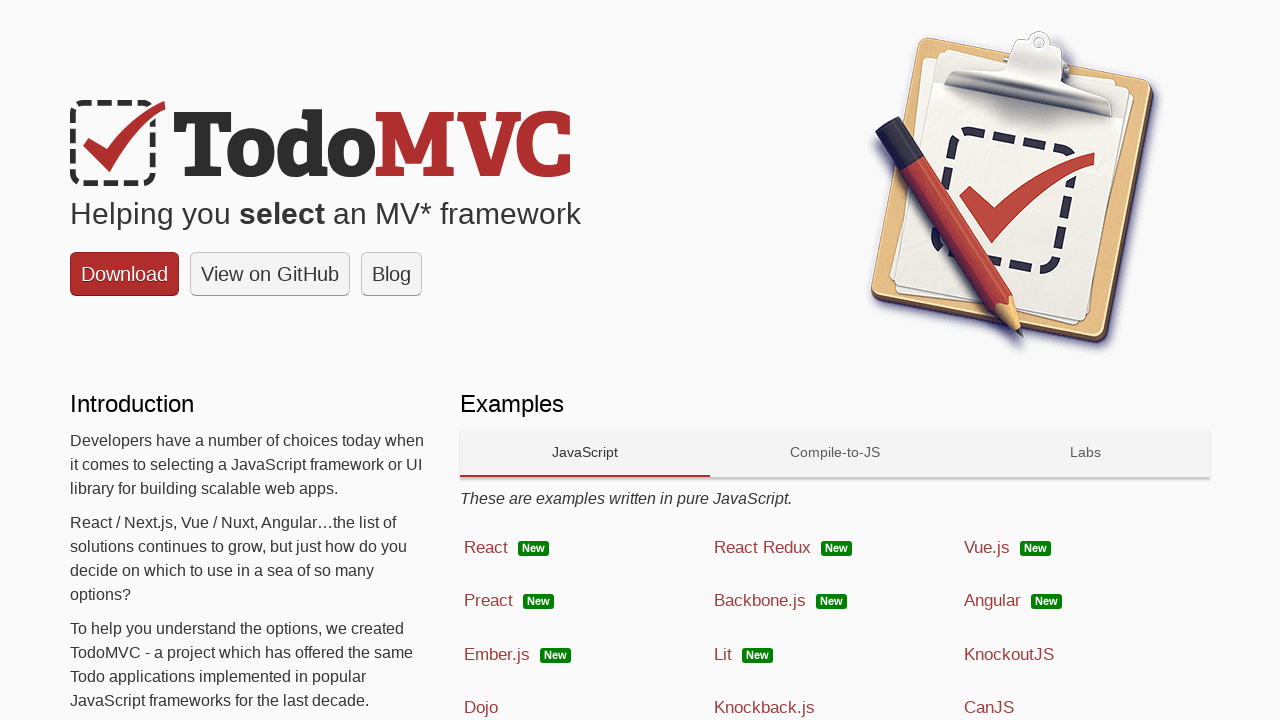

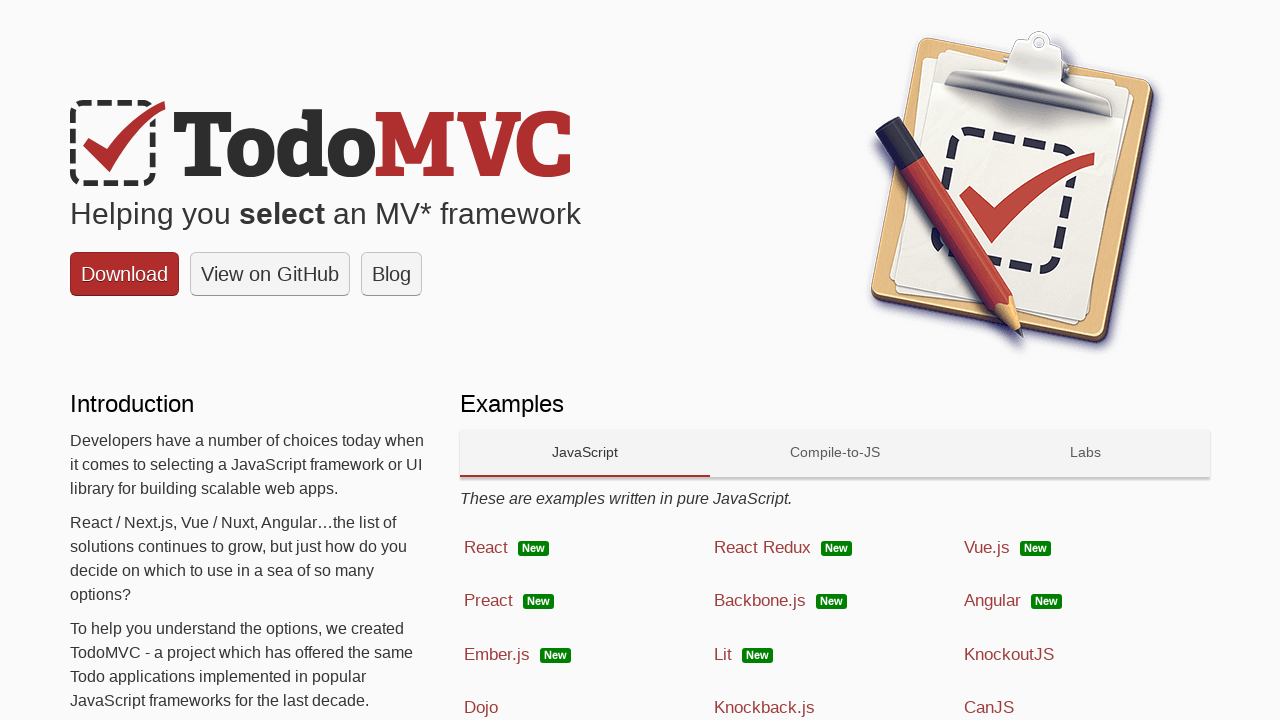